Navigates to W3Schools HTML tables page and interacts with the customer table by locating rows and cells

Starting URL: https://www.w3schools.com/html/html_tables.asp

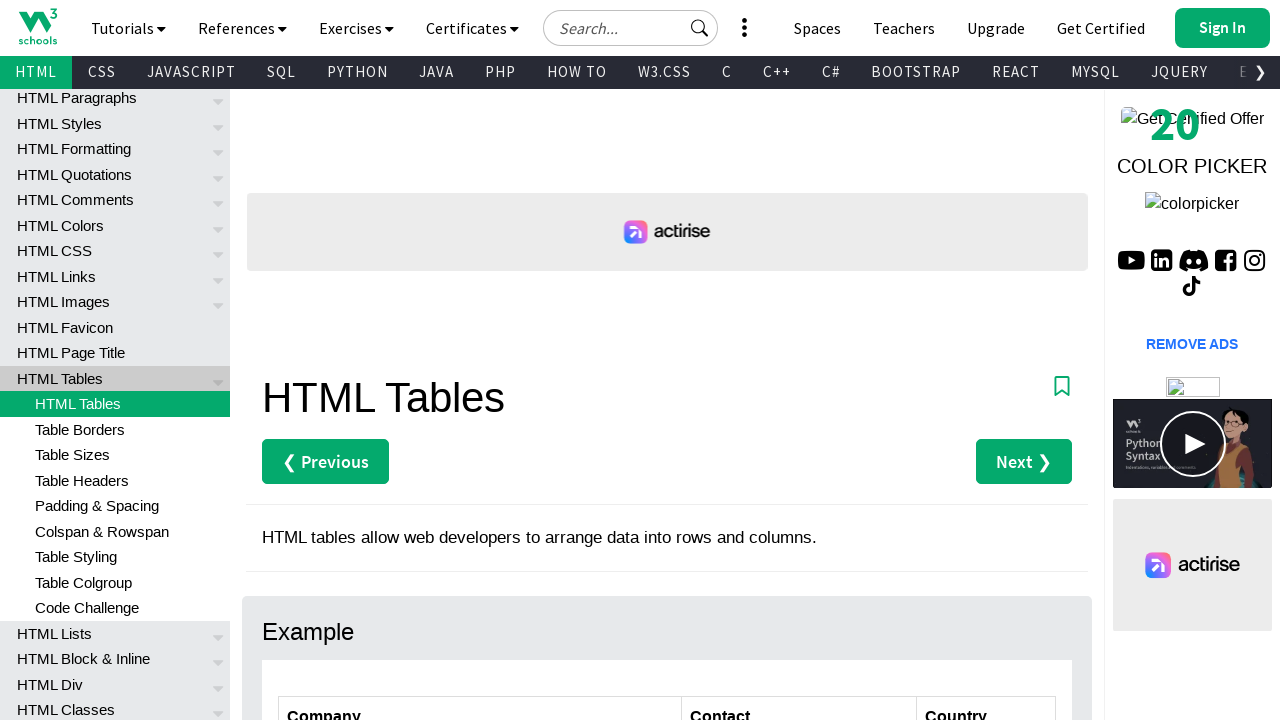

Navigated to W3Schools HTML tables page
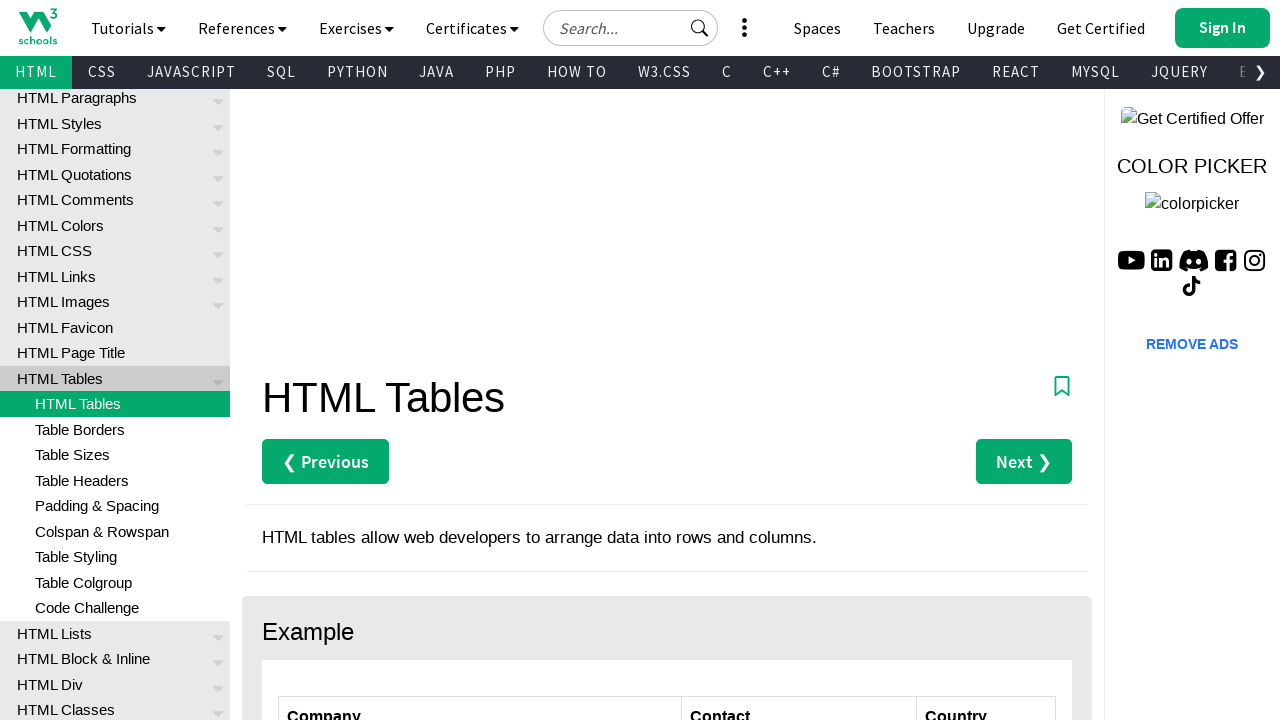

Customer table loaded and ready
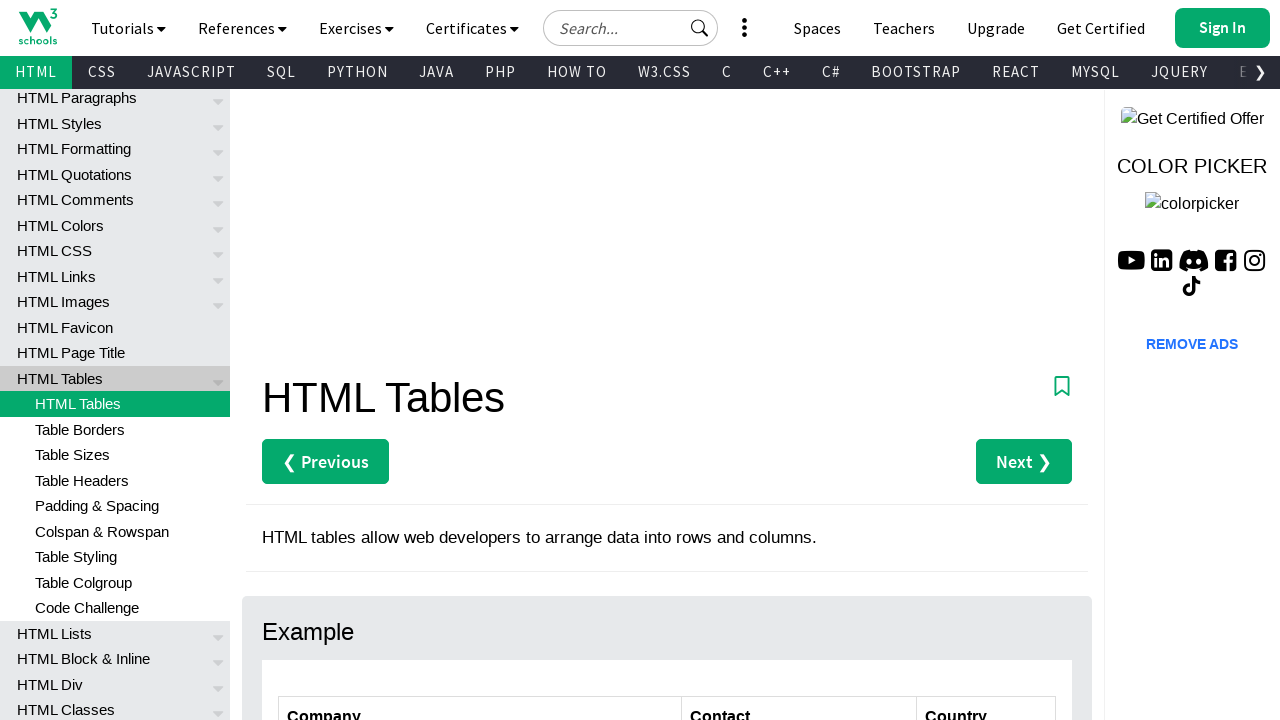

Located the customer table body element
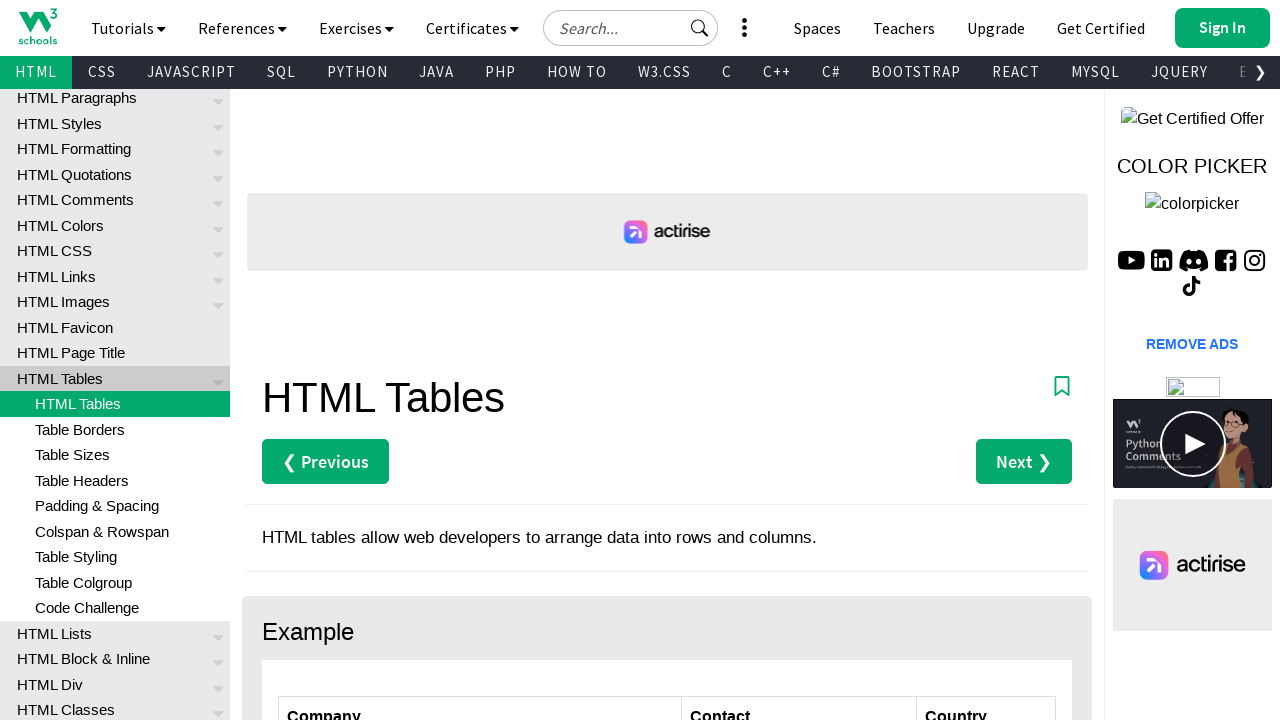

Retrieved all 7 rows from the customer table
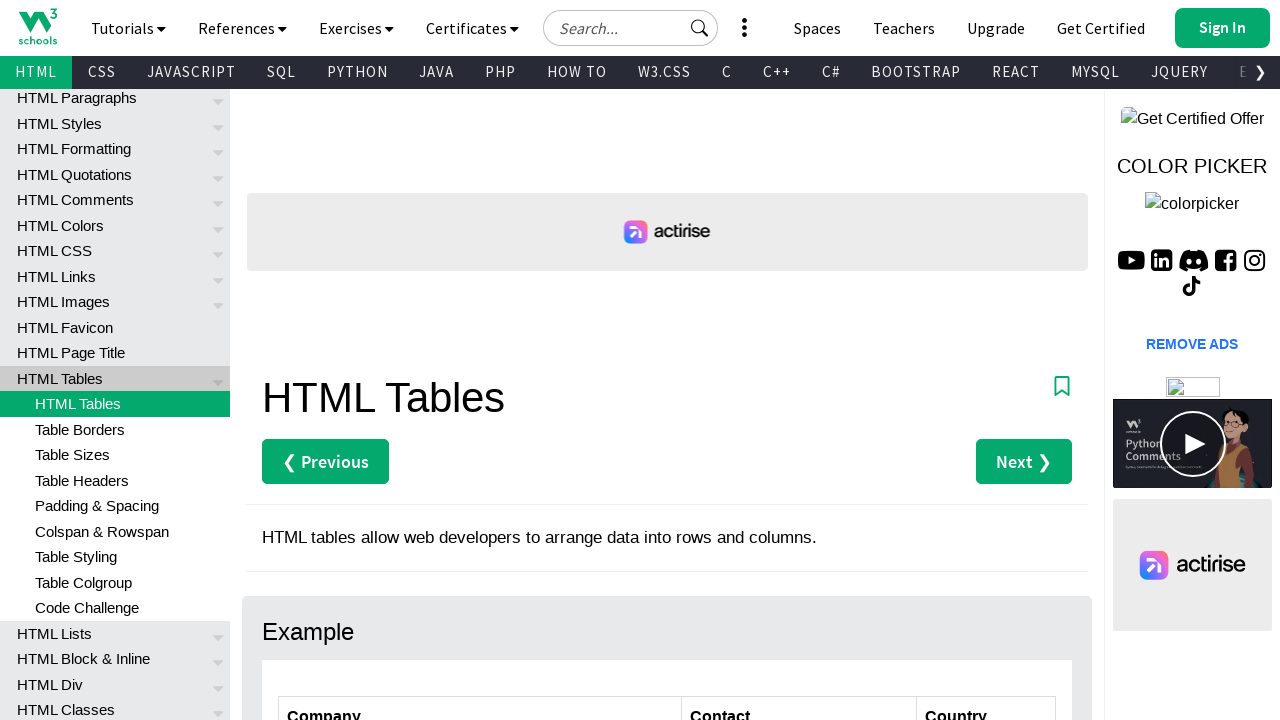

Retrieved 0 cells from row 1
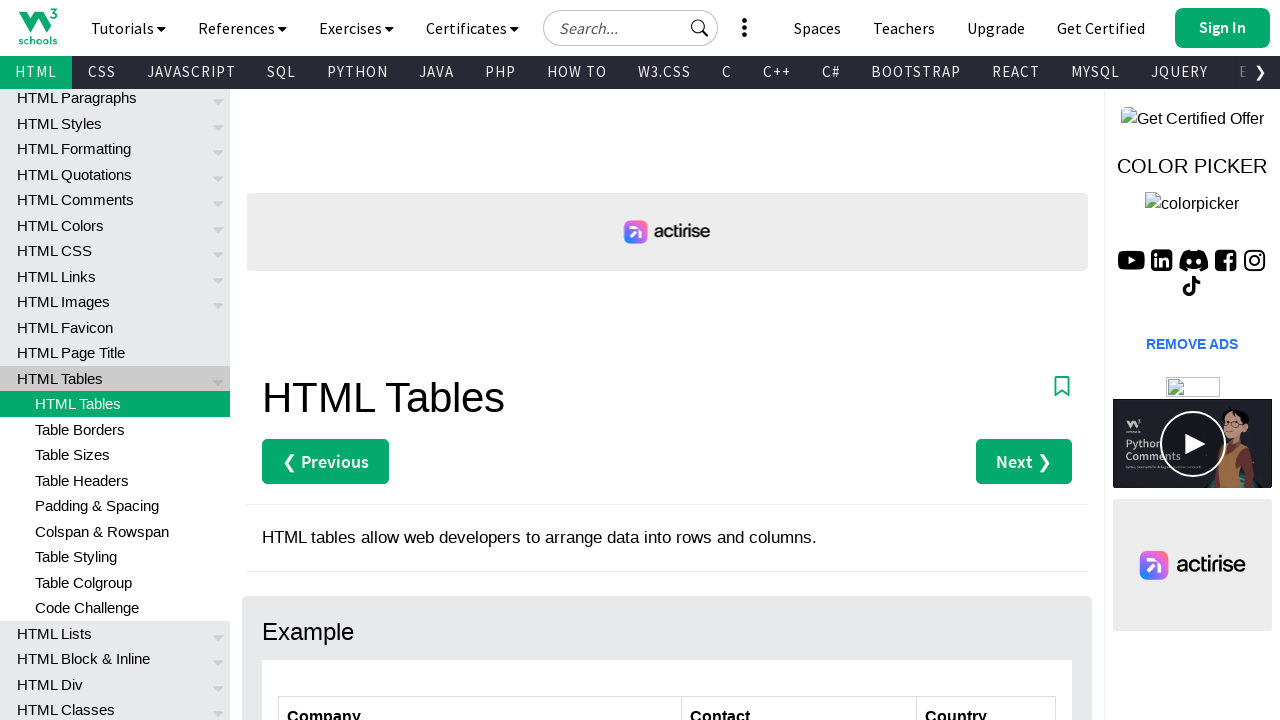

Retrieved 3 cells from row 2
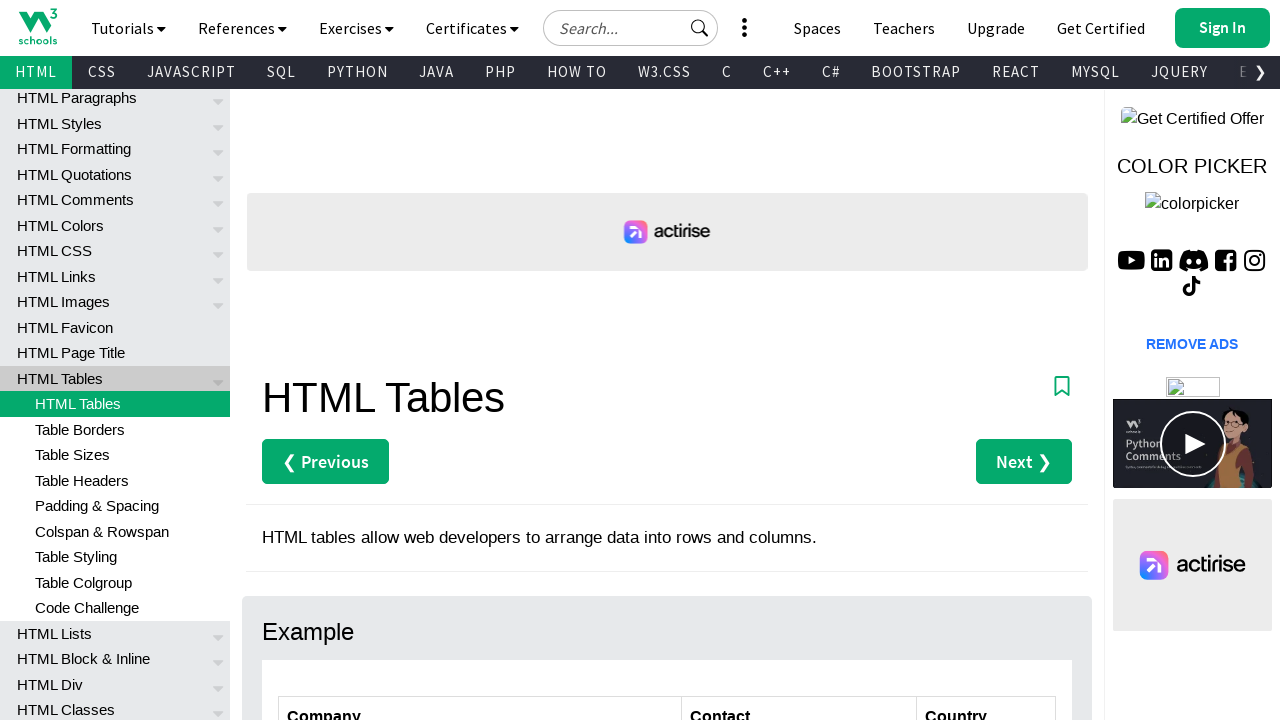

Accessed cell content from row 2, cell 1: 'Alfreds Futterkiste'
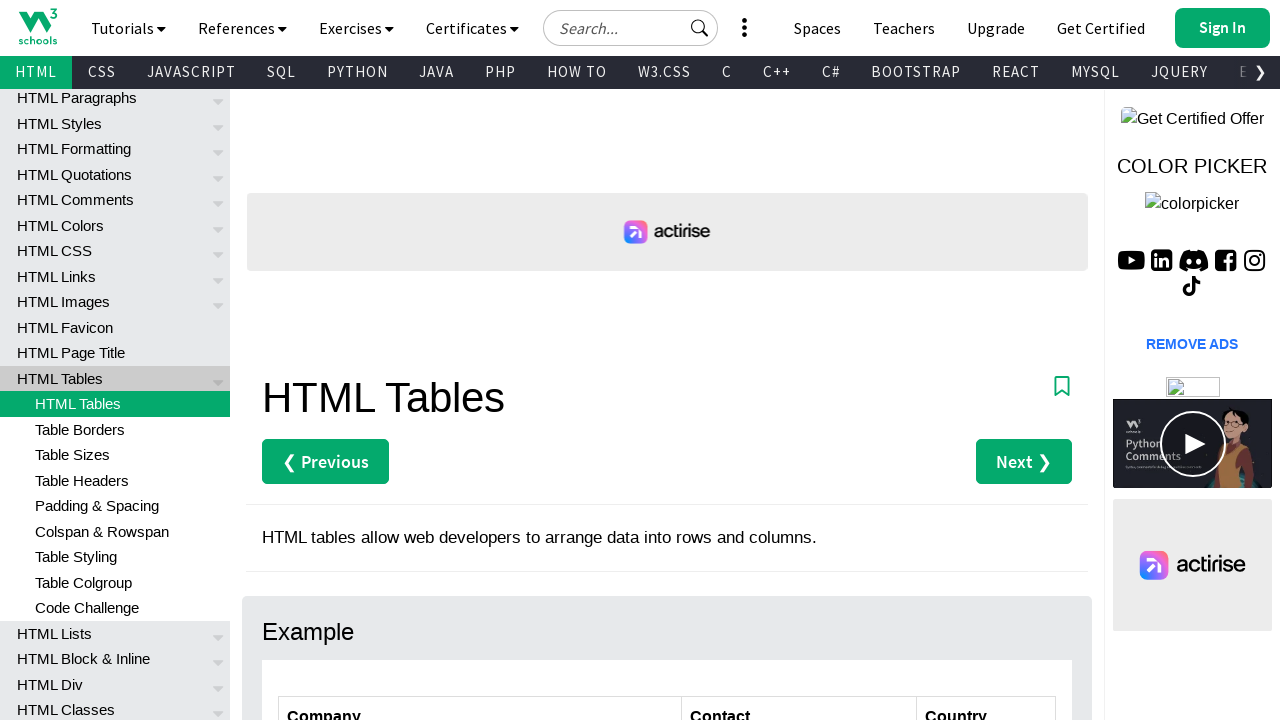

Accessed cell content from row 2, cell 2: 'Maria Anders'
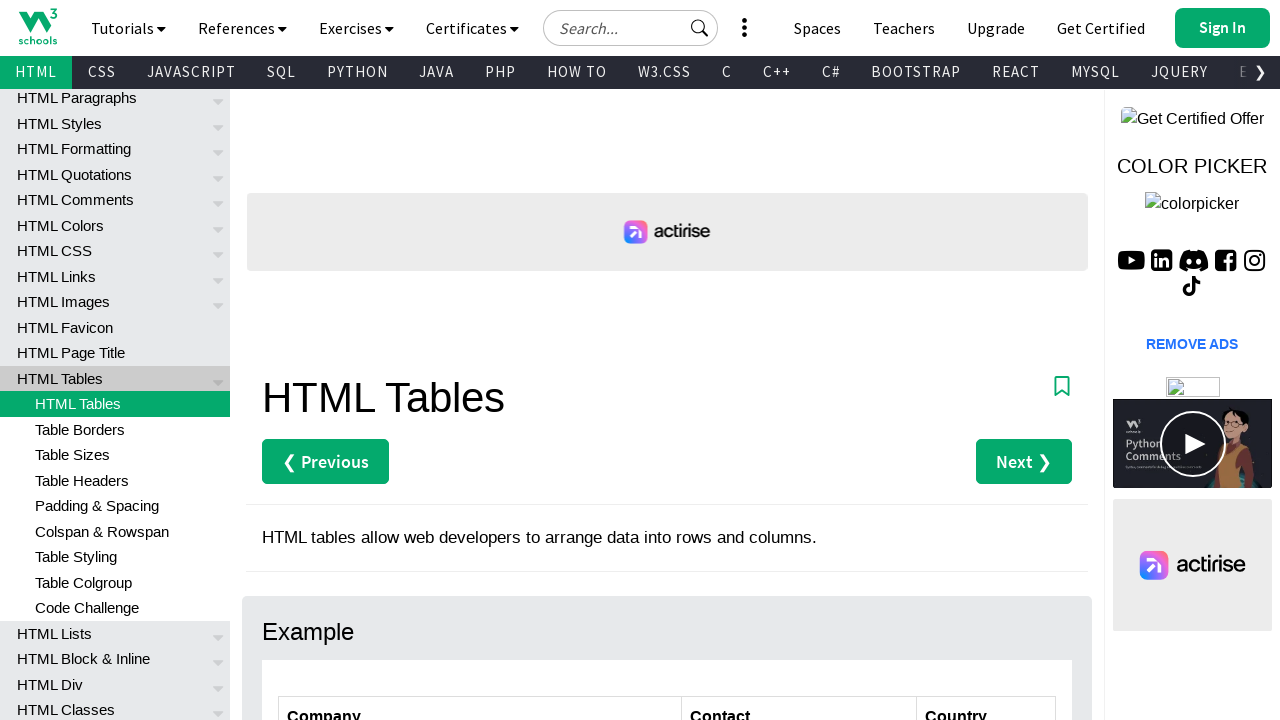

Accessed cell content from row 2, cell 3: 'Germany'
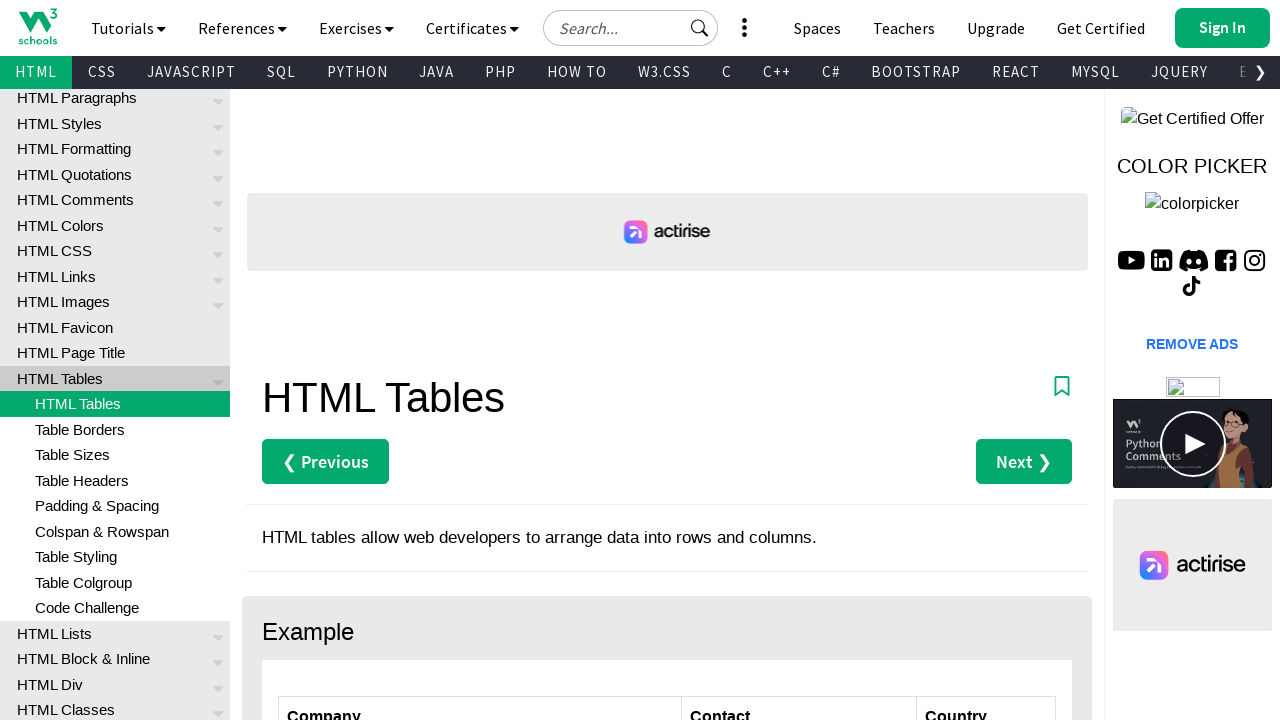

Retrieved 3 cells from row 3
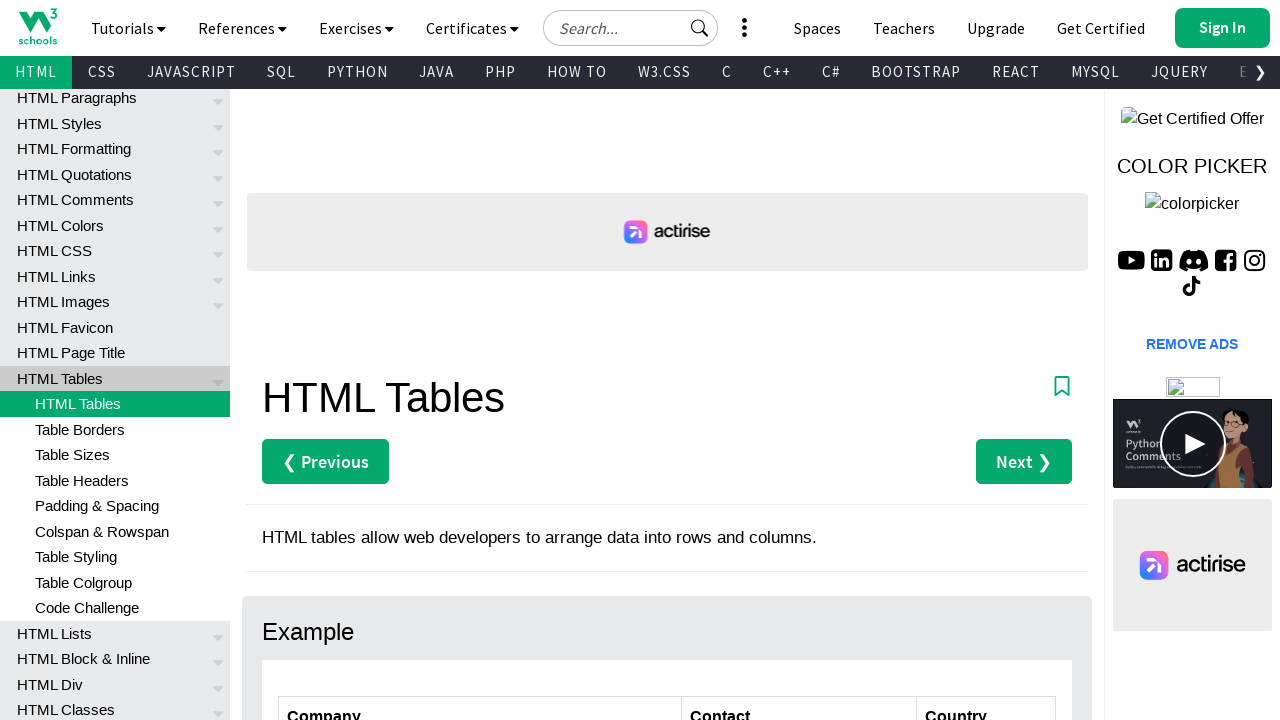

Accessed cell content from row 3, cell 1: 'Centro comercial Moctezuma'
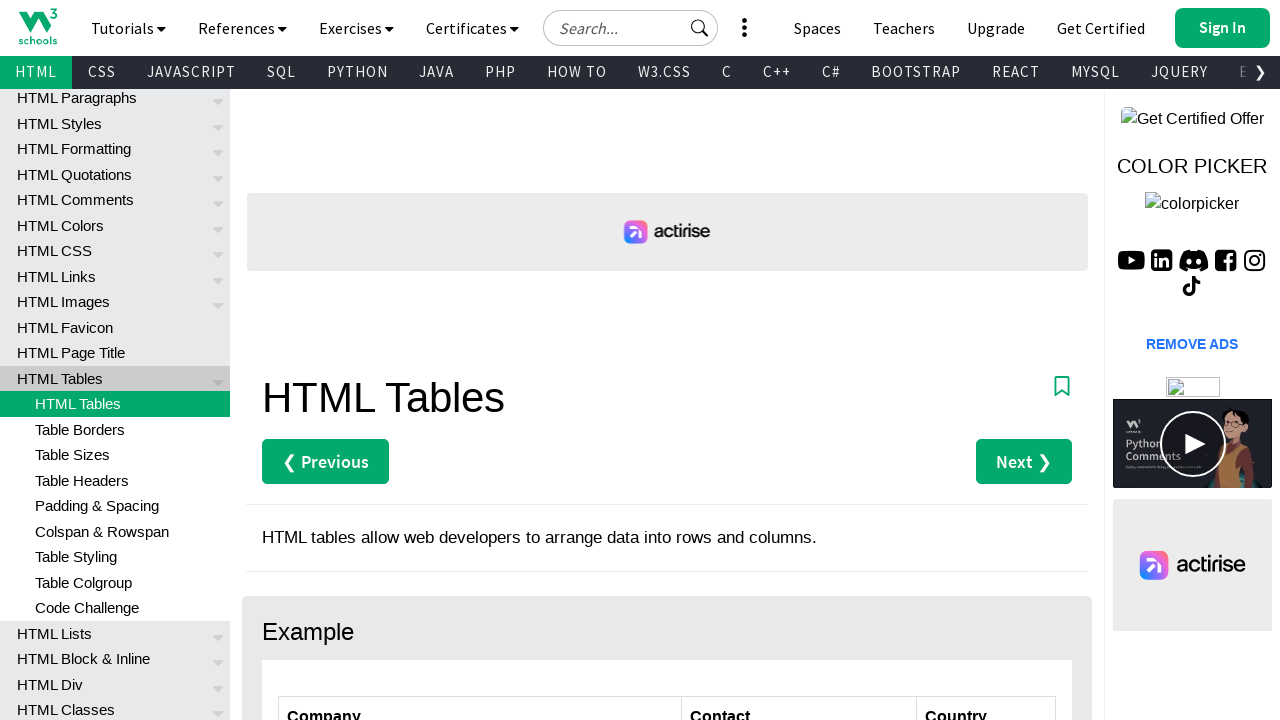

Accessed cell content from row 3, cell 2: 'Francisco Chang'
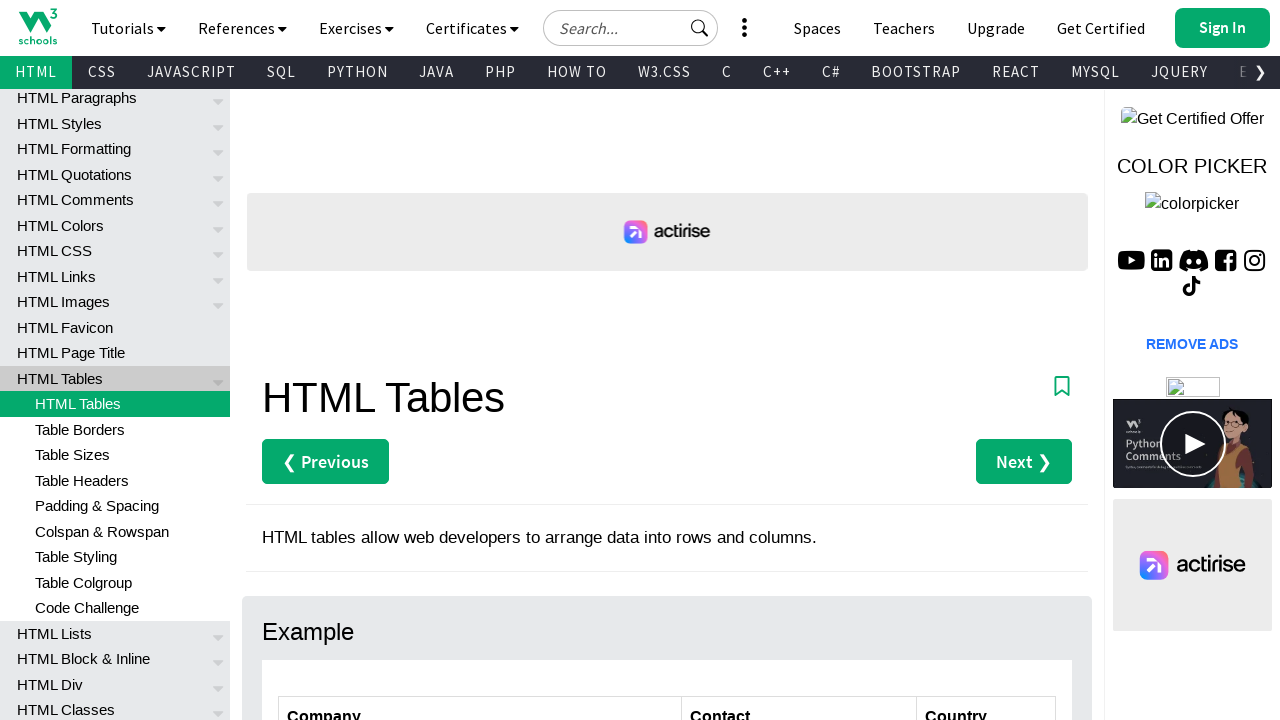

Accessed cell content from row 3, cell 3: 'Mexico'
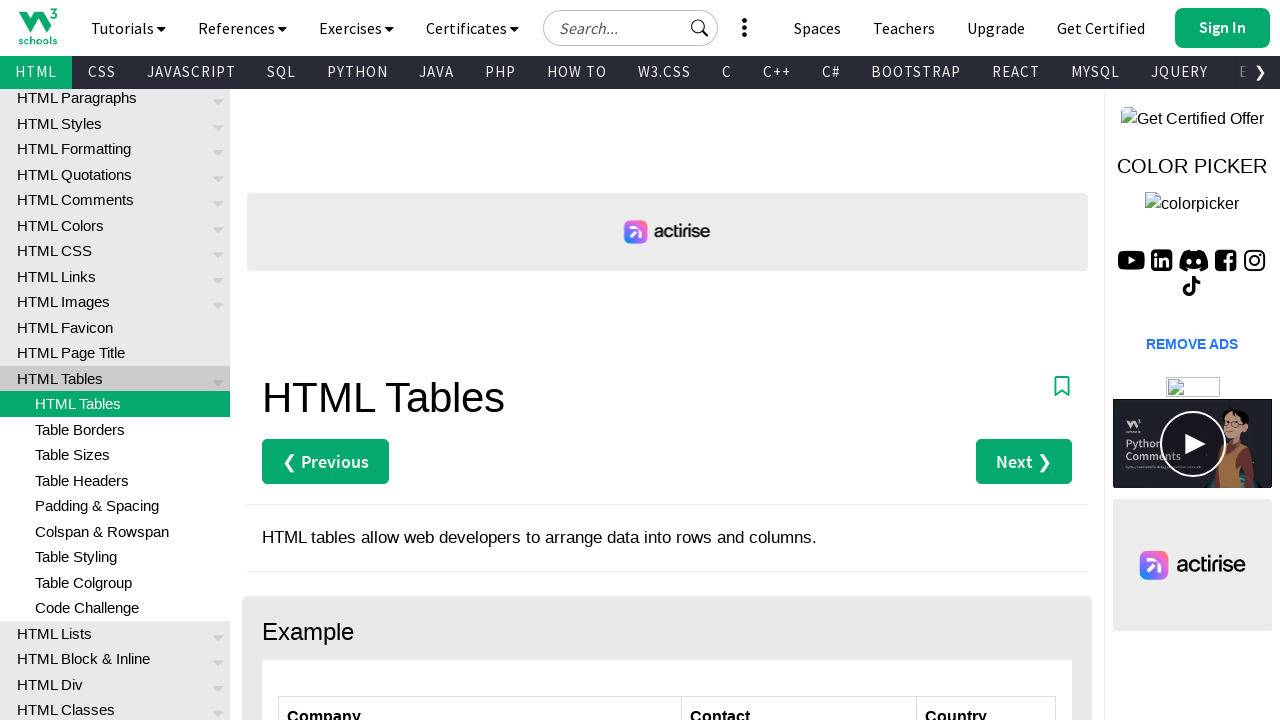

Retrieved 3 cells from row 4
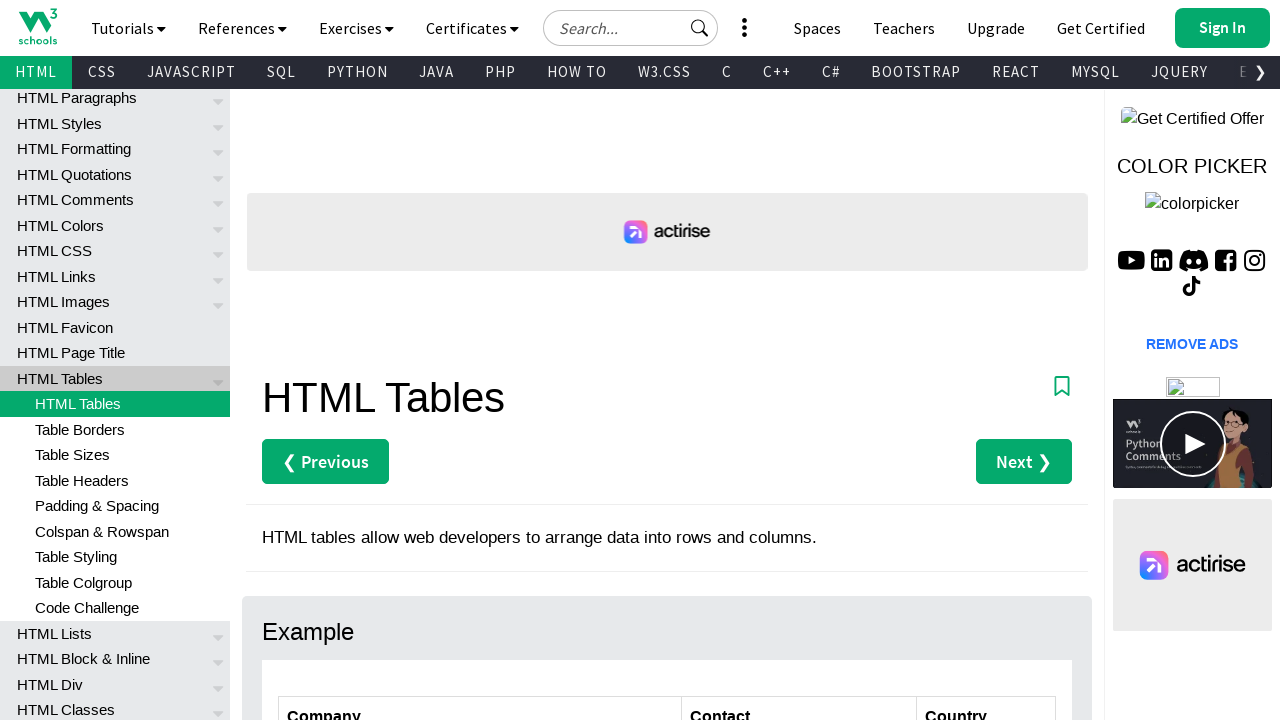

Accessed cell content from row 4, cell 1: 'Ernst Handel'
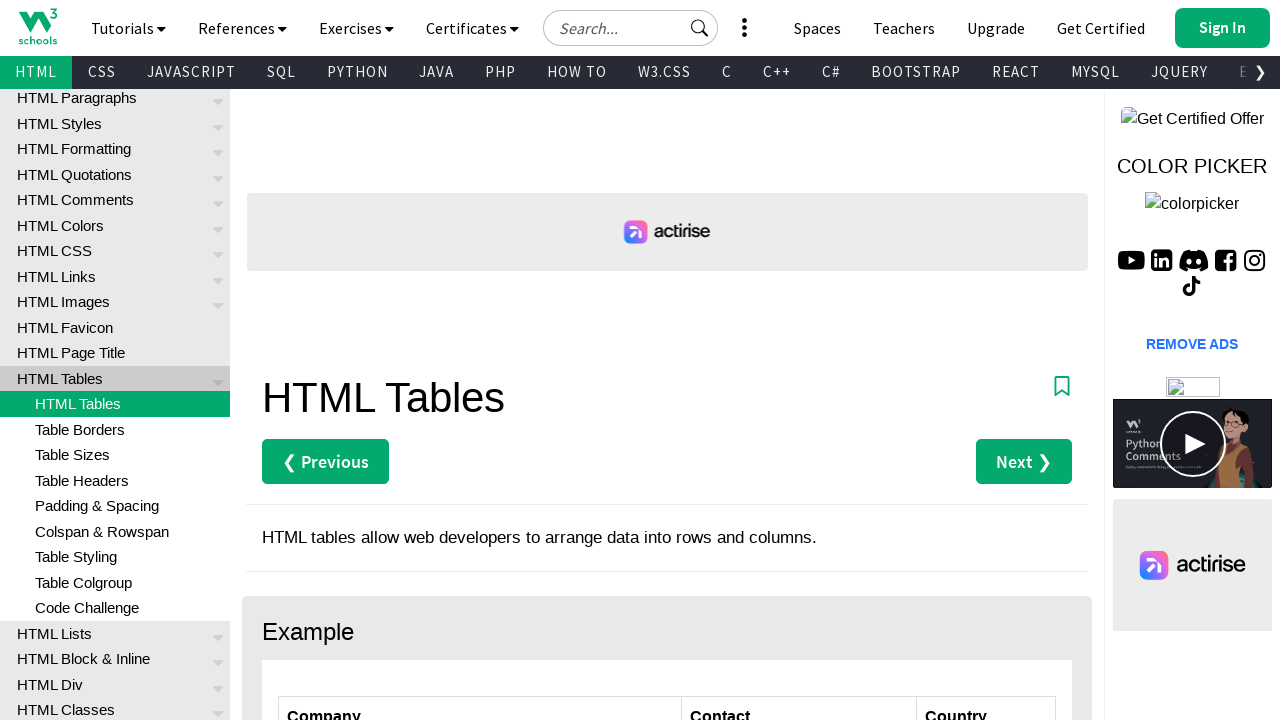

Accessed cell content from row 4, cell 2: 'Roland Mendel'
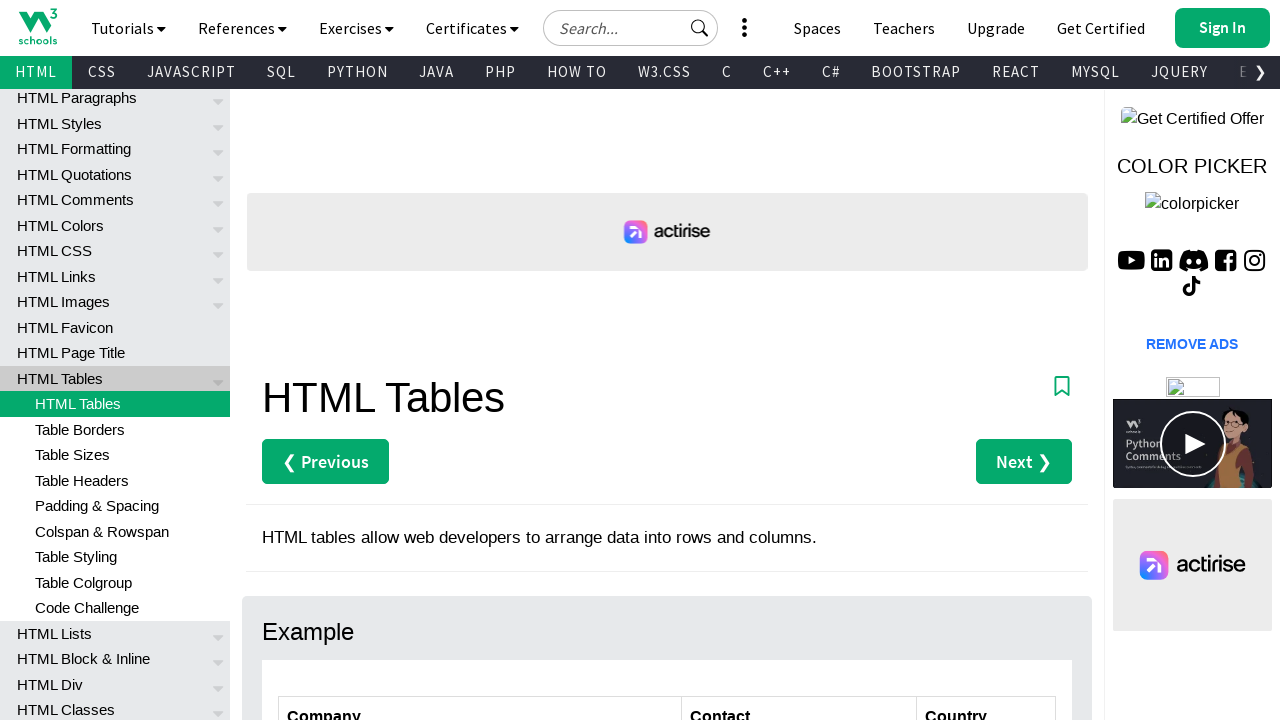

Accessed cell content from row 4, cell 3: 'Austria'
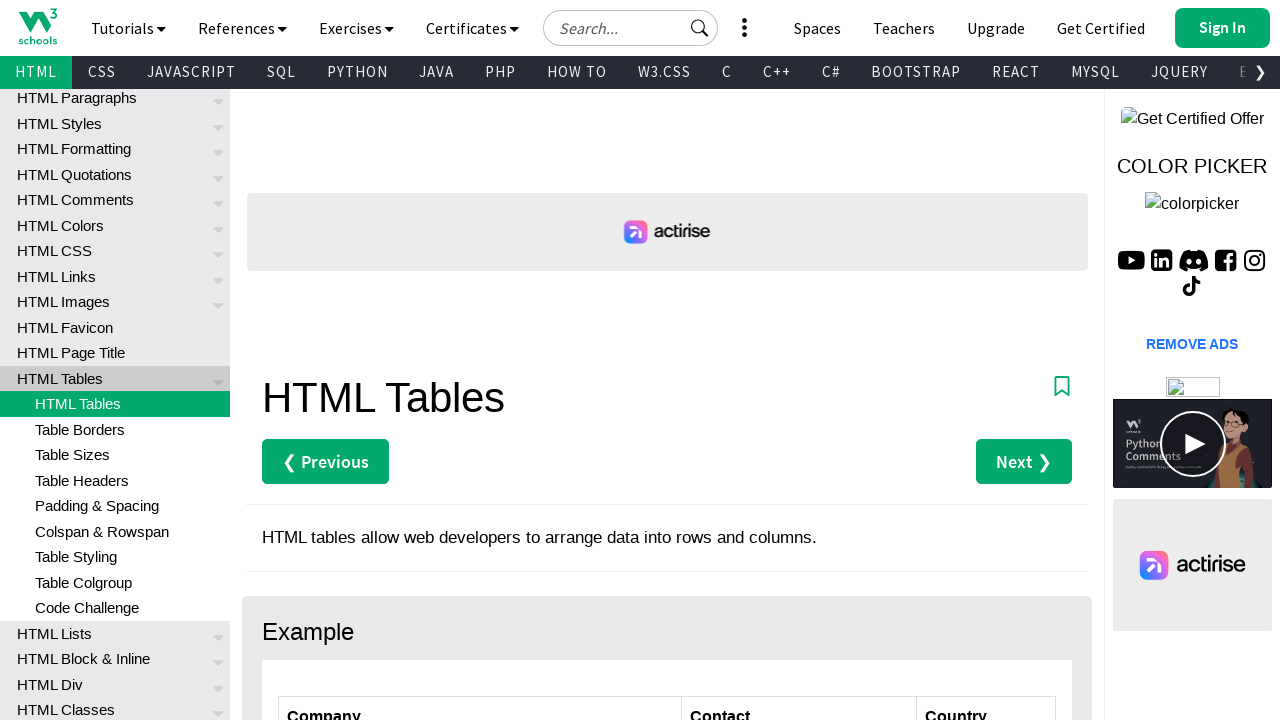

Retrieved 3 cells from row 5
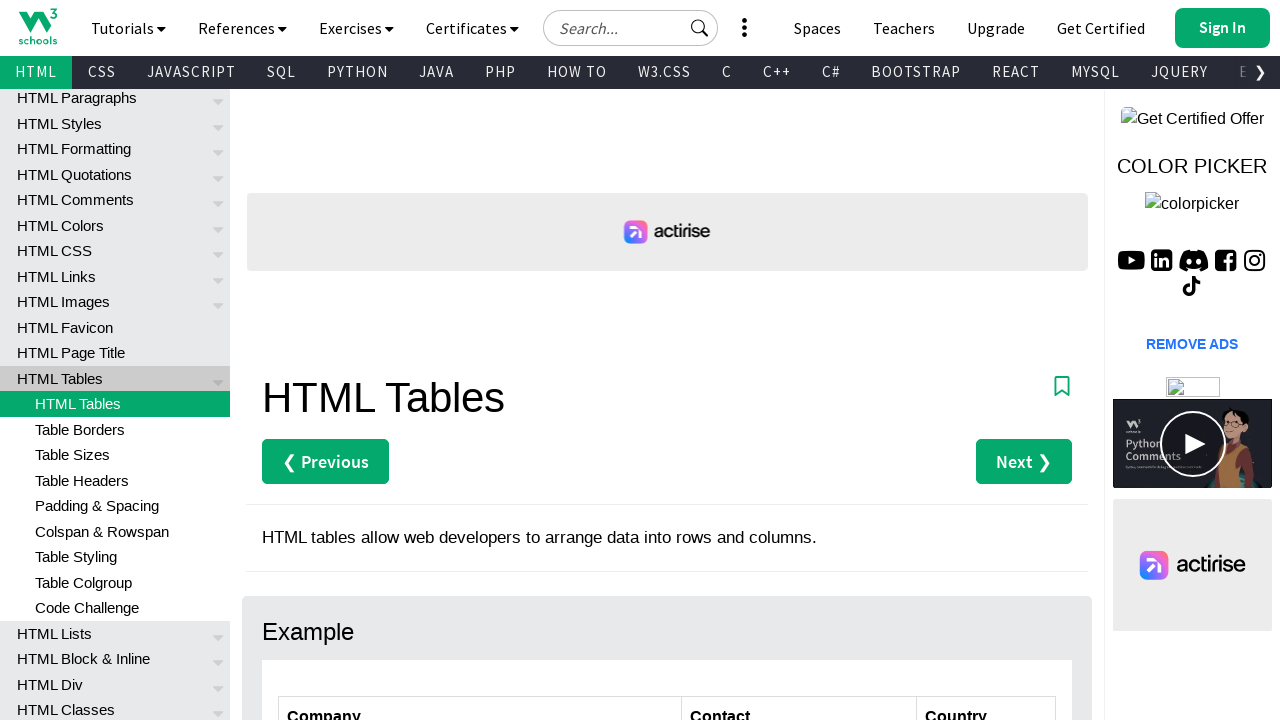

Accessed cell content from row 5, cell 1: 'Island Trading'
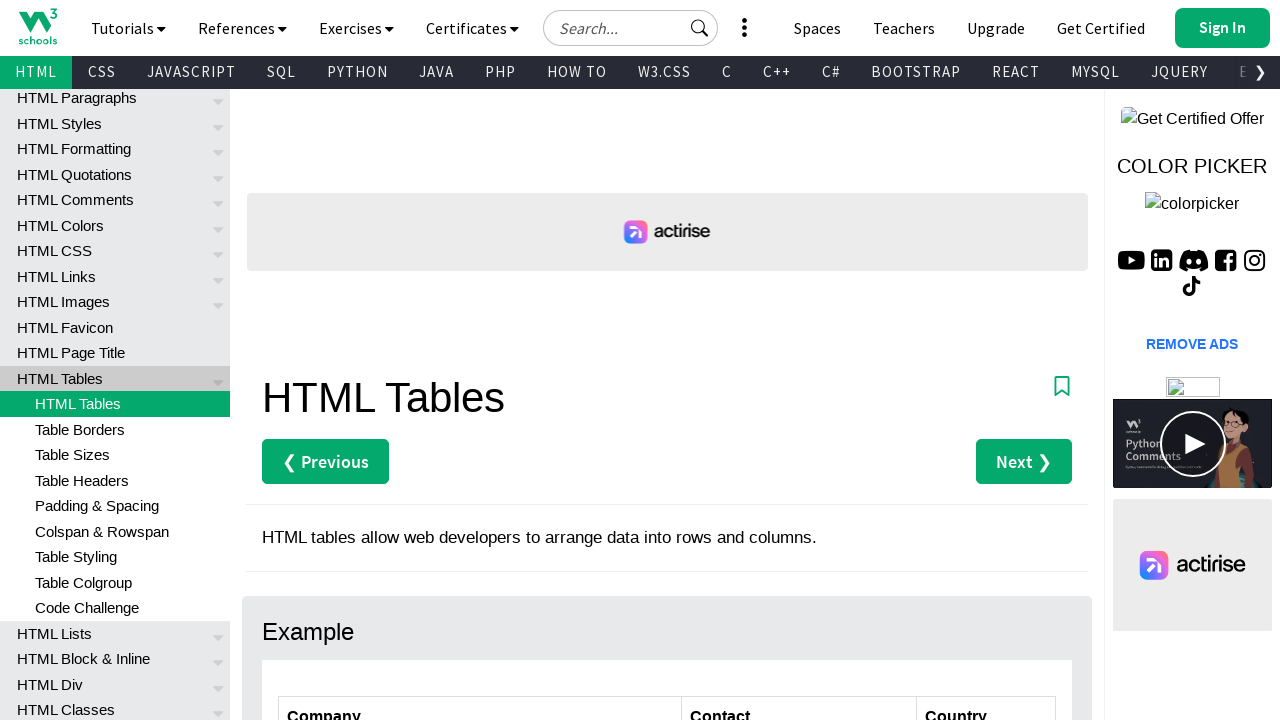

Accessed cell content from row 5, cell 2: 'Helen Bennett'
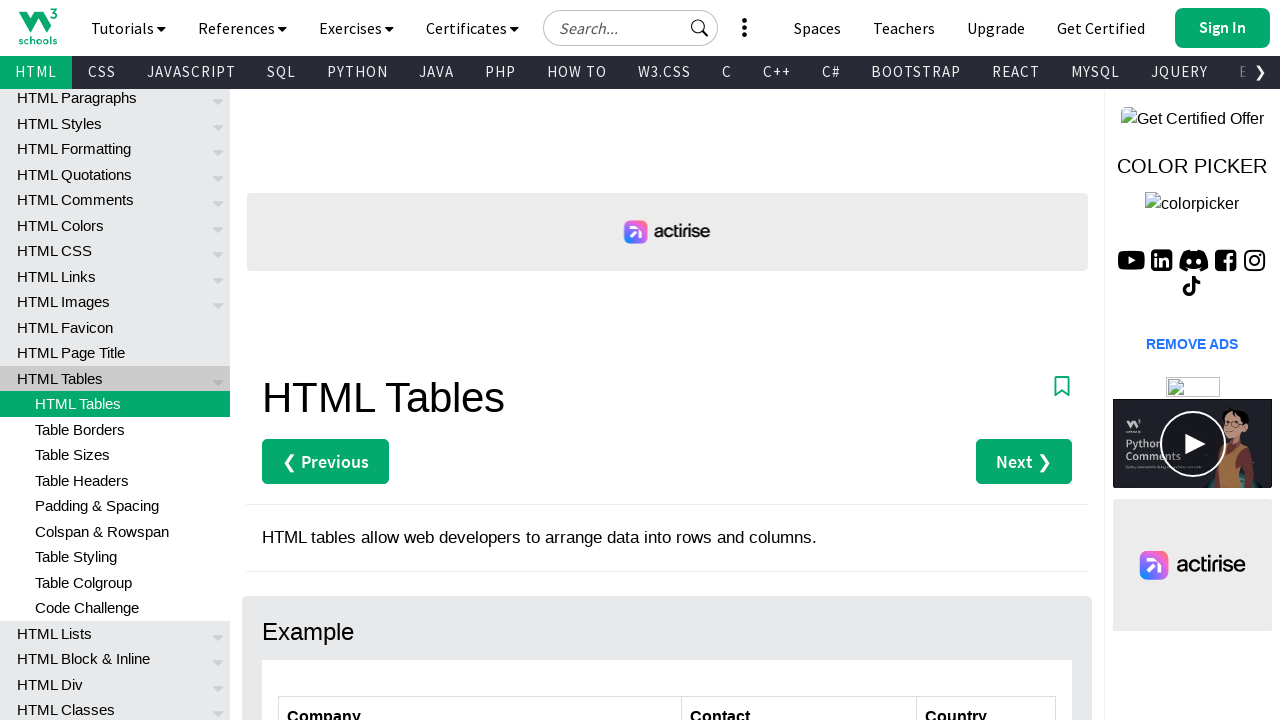

Accessed cell content from row 5, cell 3: 'UK'
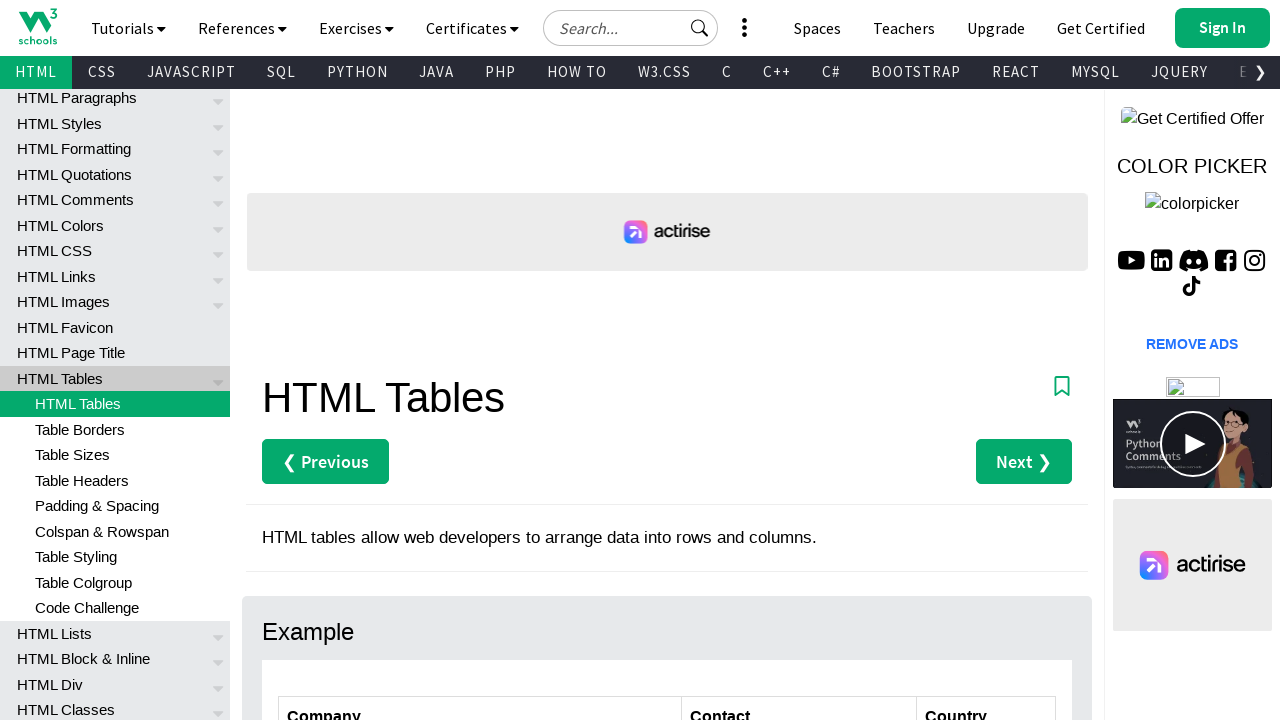

Retrieved 3 cells from row 6
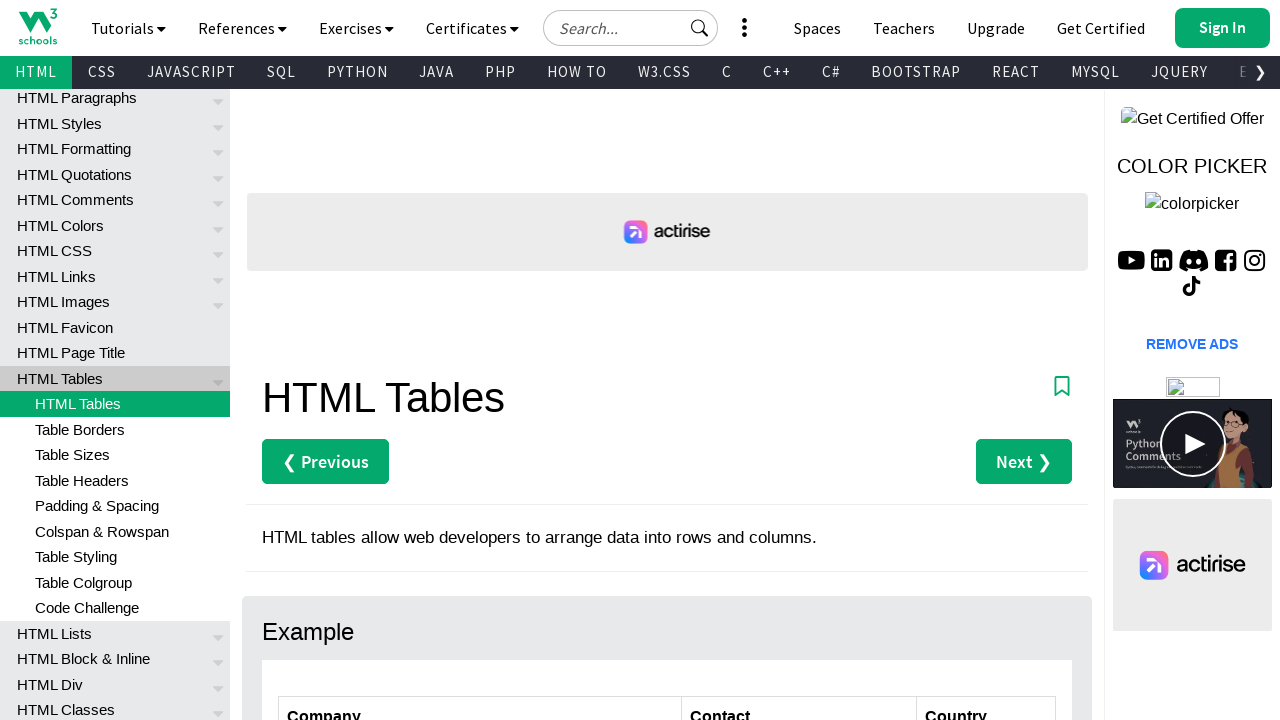

Accessed cell content from row 6, cell 1: 'Laughing Bacchus Winecellars'
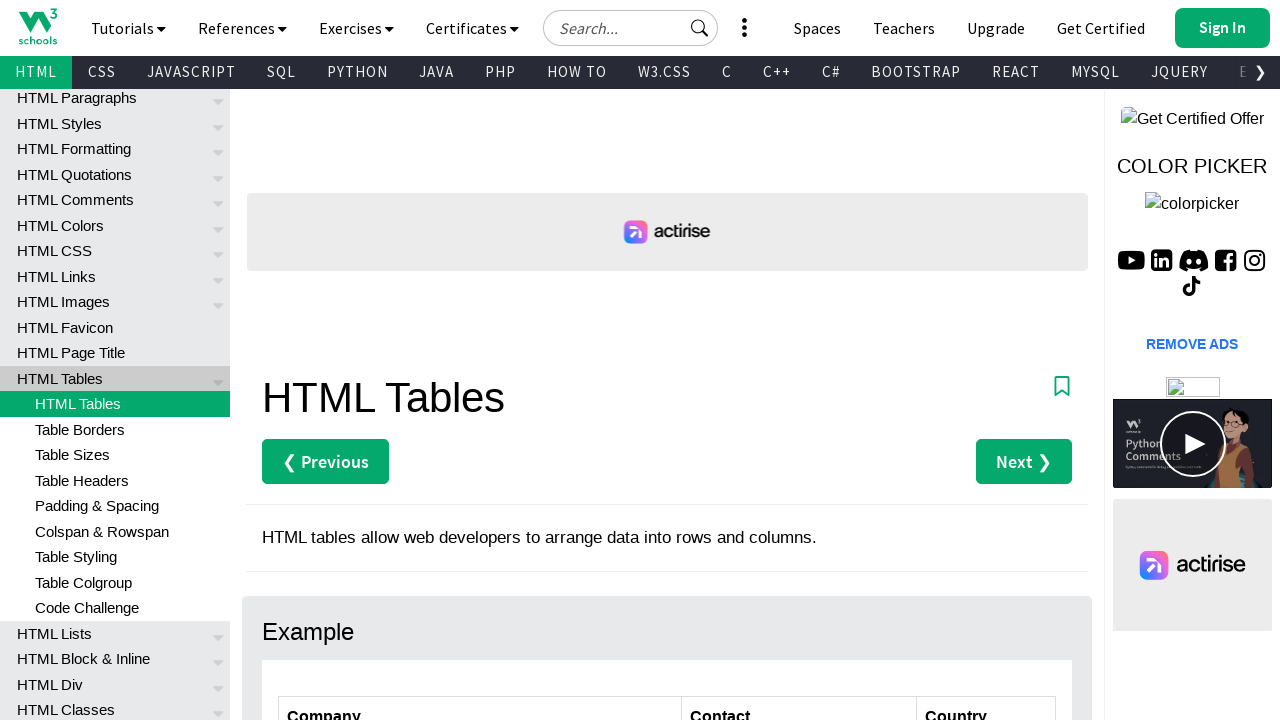

Accessed cell content from row 6, cell 2: 'Yoshi Tannamuri'
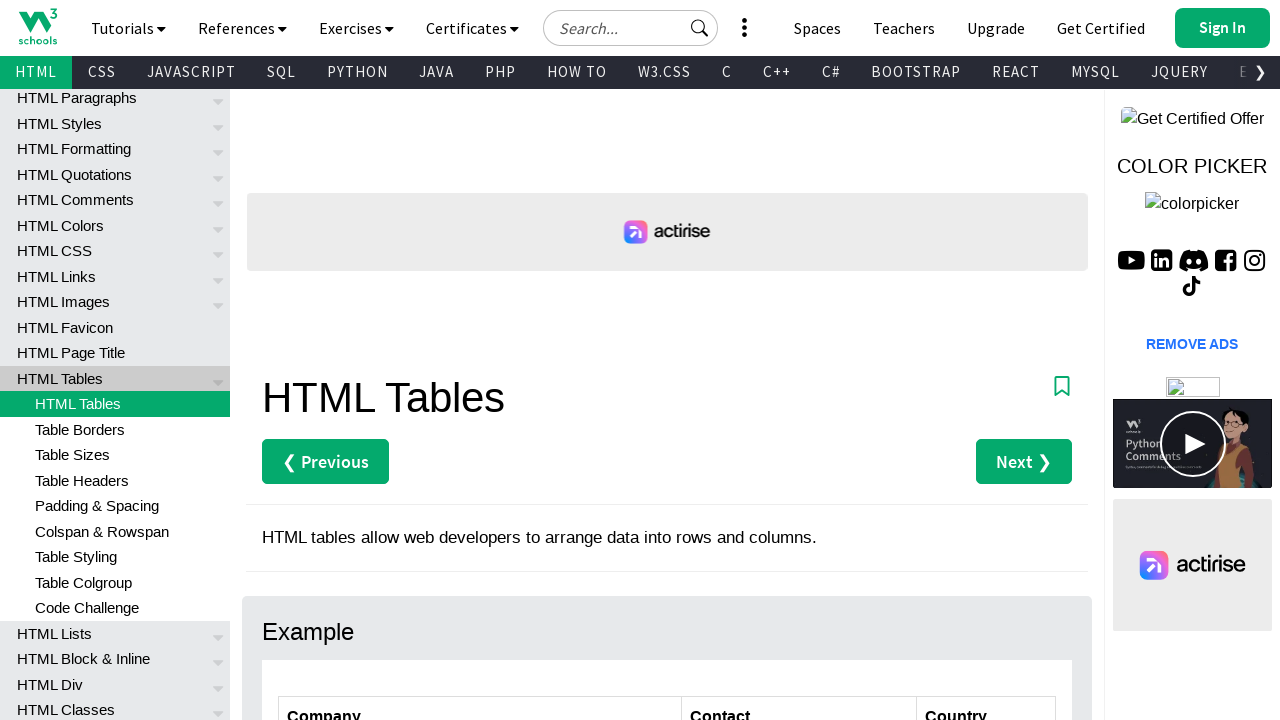

Accessed cell content from row 6, cell 3: 'Canada'
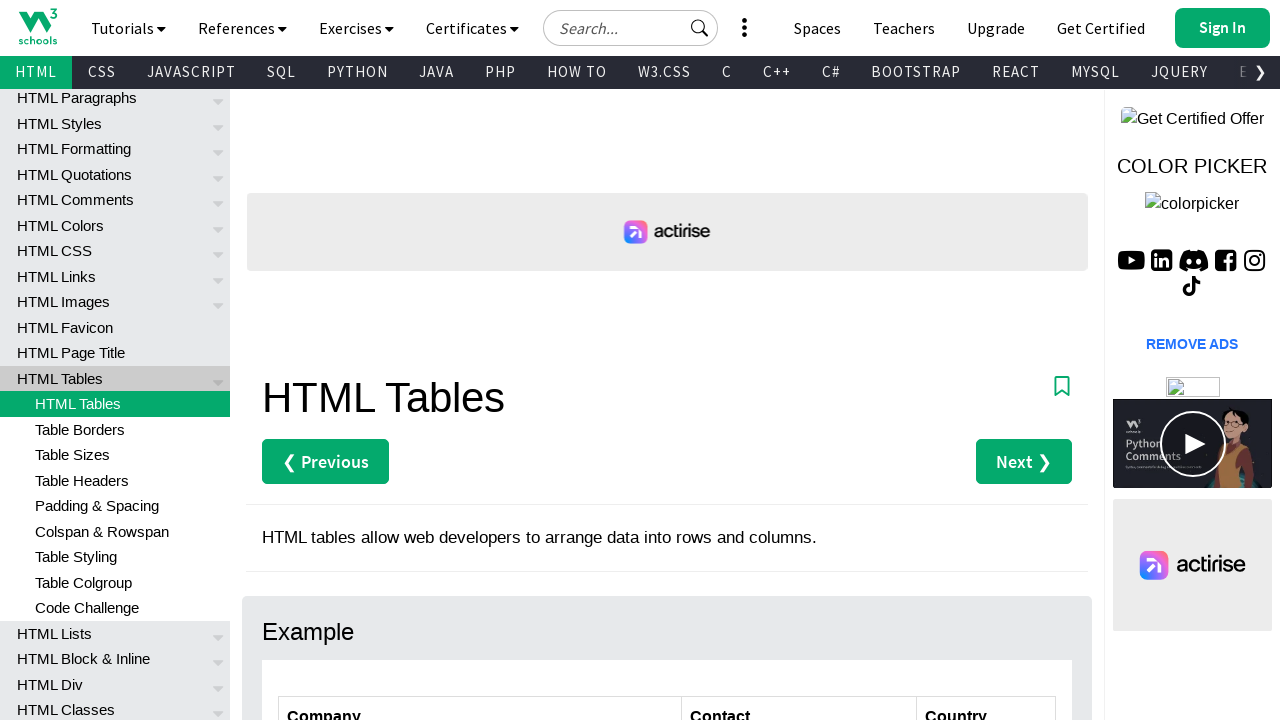

Retrieved 3 cells from row 7
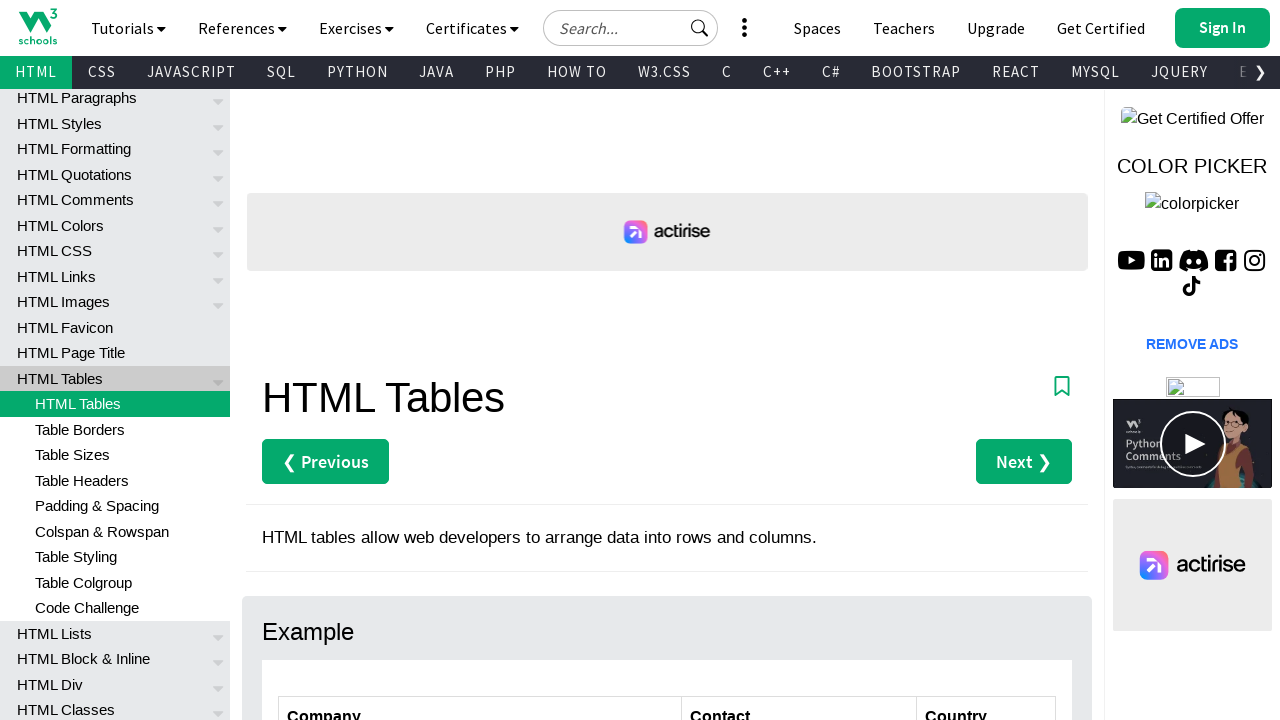

Accessed cell content from row 7, cell 1: 'Magazzini Alimentari Riuniti'
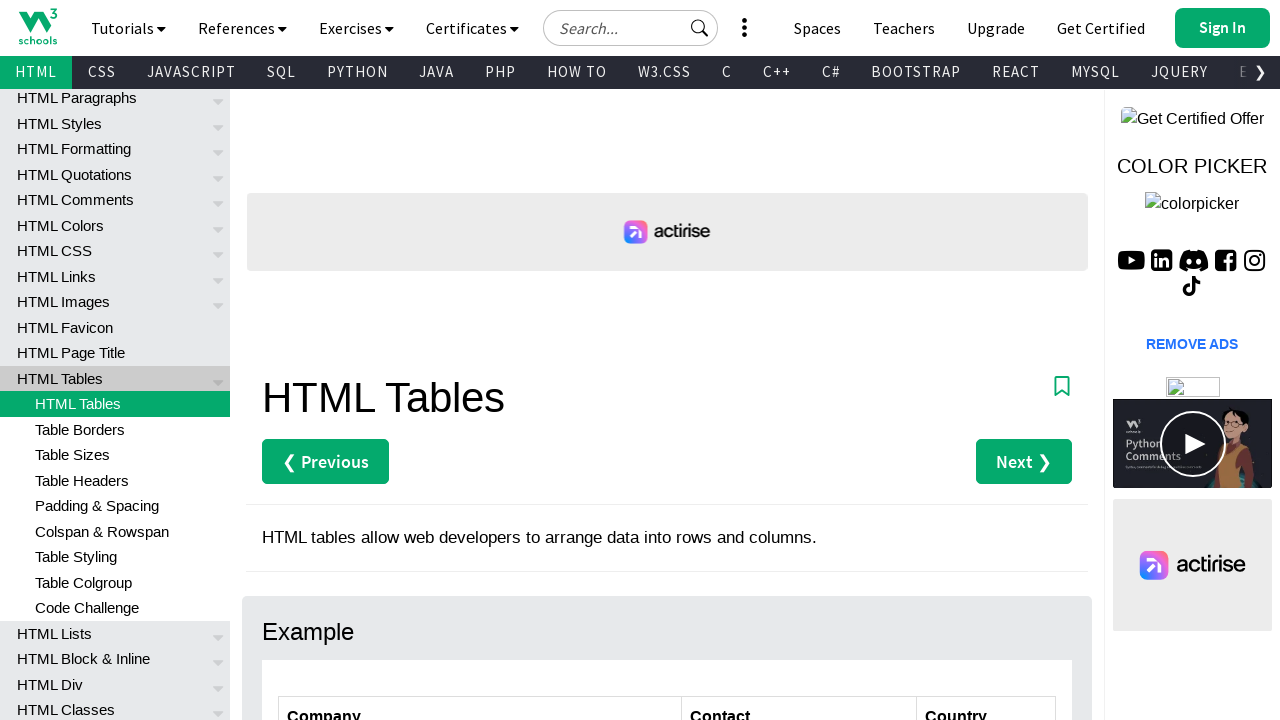

Accessed cell content from row 7, cell 2: 'Giovanni Rovelli'
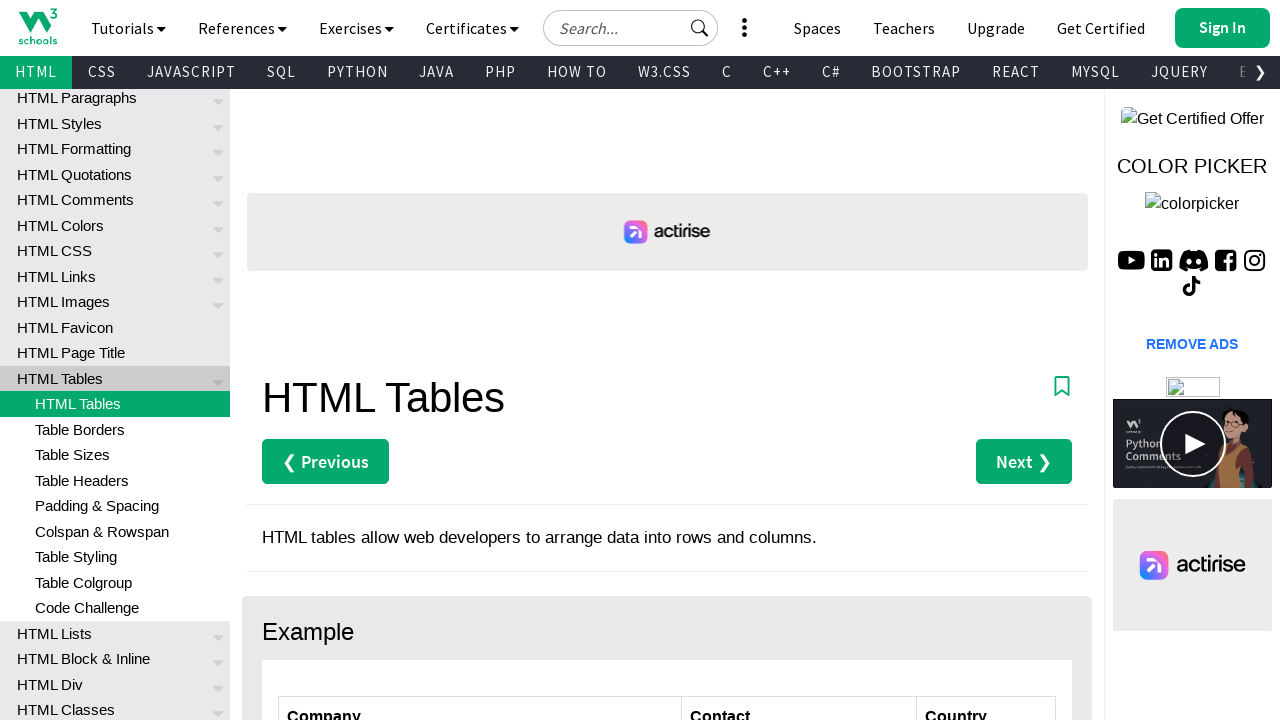

Accessed cell content from row 7, cell 3: 'Italy'
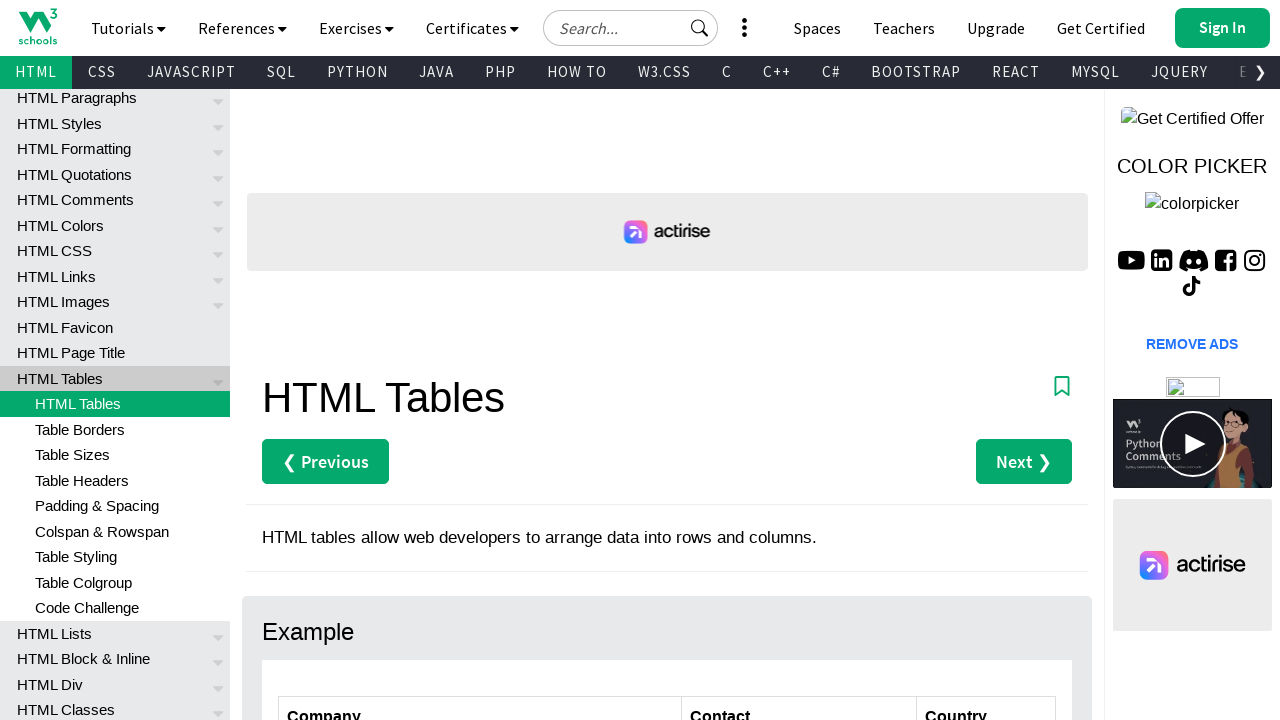

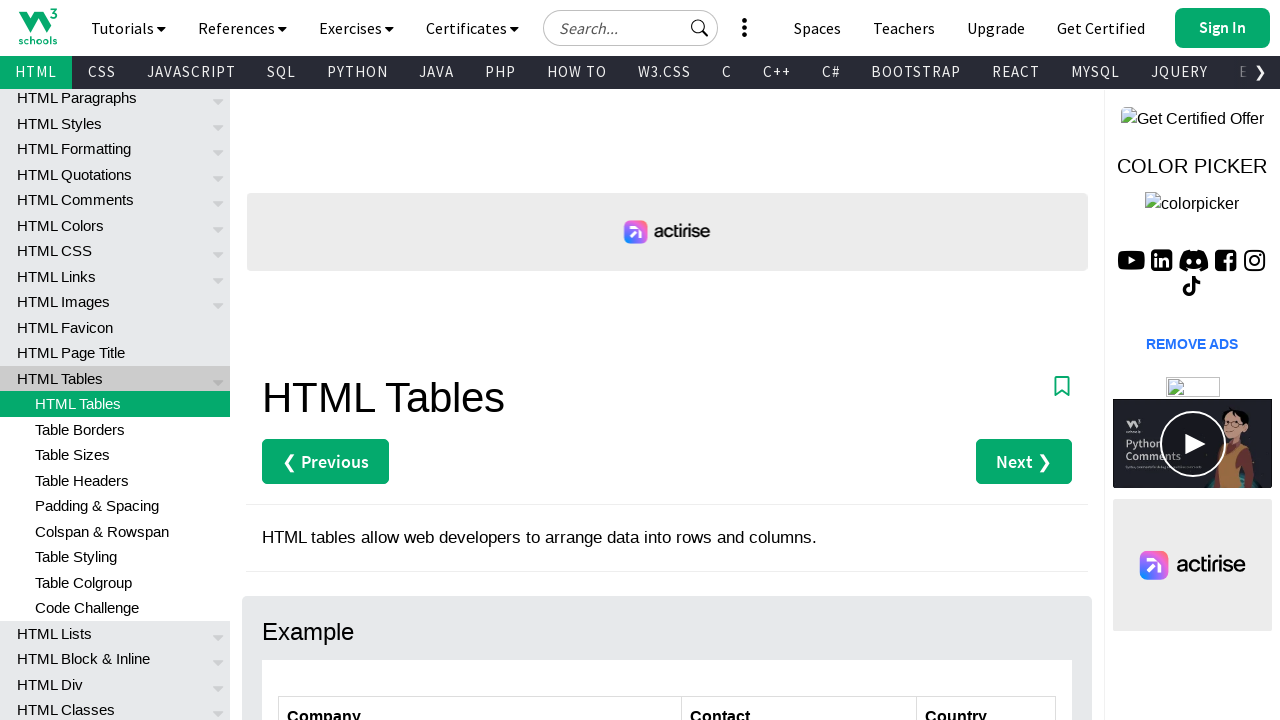